Tests clicking a button identified by a class attribute containing 'btn-primary' multiple times and accepting the resulting alert dialogs. This exercises handling of dynamic class attributes in element selection.

Starting URL: http://uitestingplayground.com/classattr

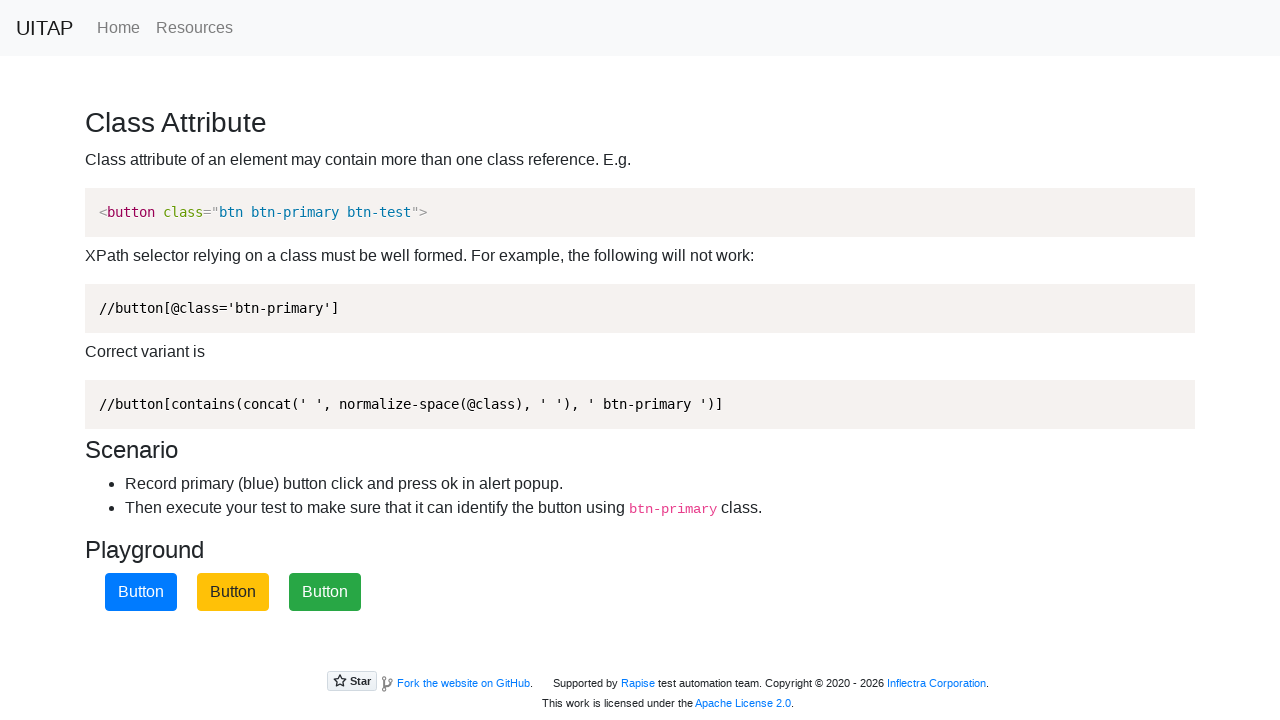

Clicked button with class attribute containing 'btn-primary' (iteration 1) at (141, 592) on xpath=//button[contains(concat(' ', normalize-space(@class), ' '), ' btn-primary
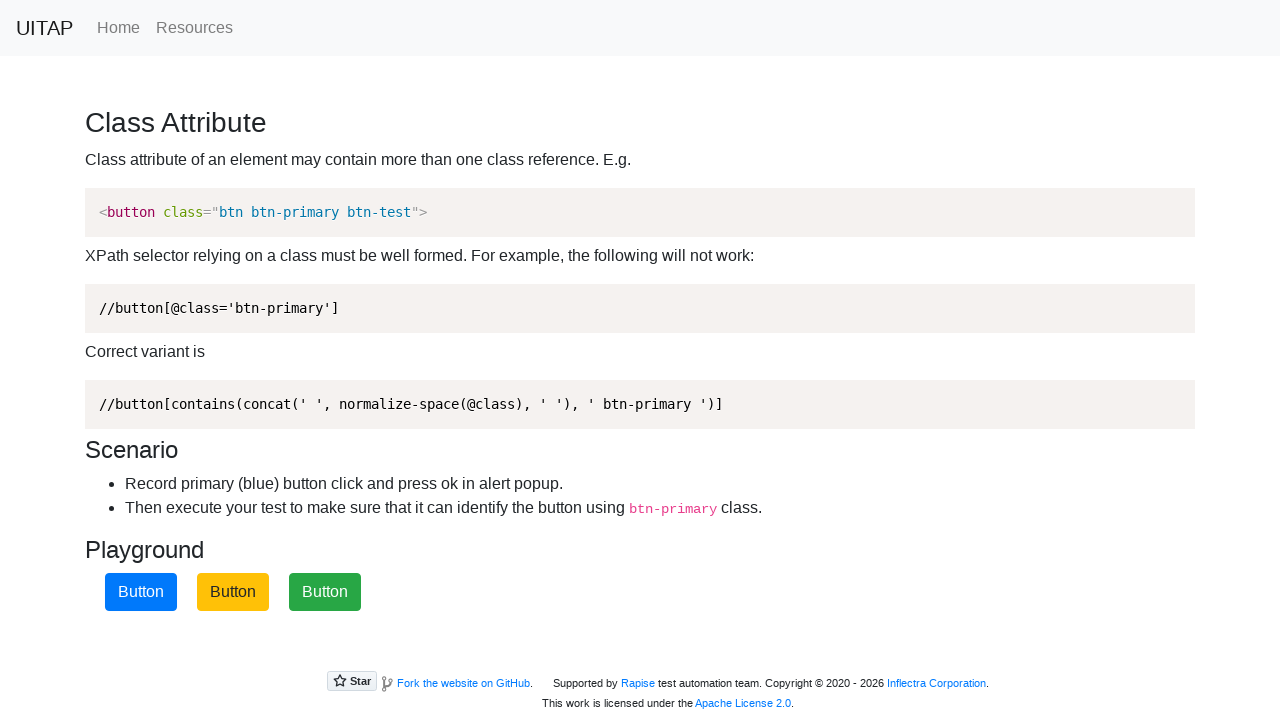

Set up alert dialog handler to accept alerts
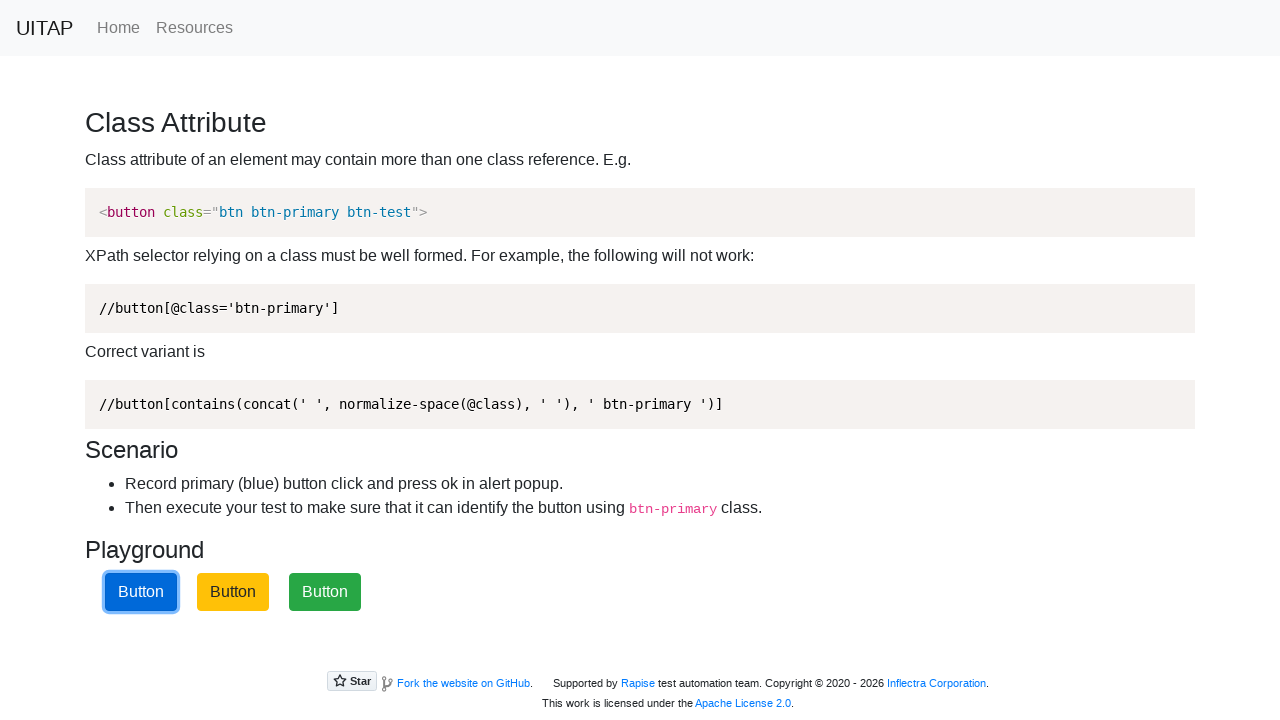

Waited 1000ms for alert to be processed
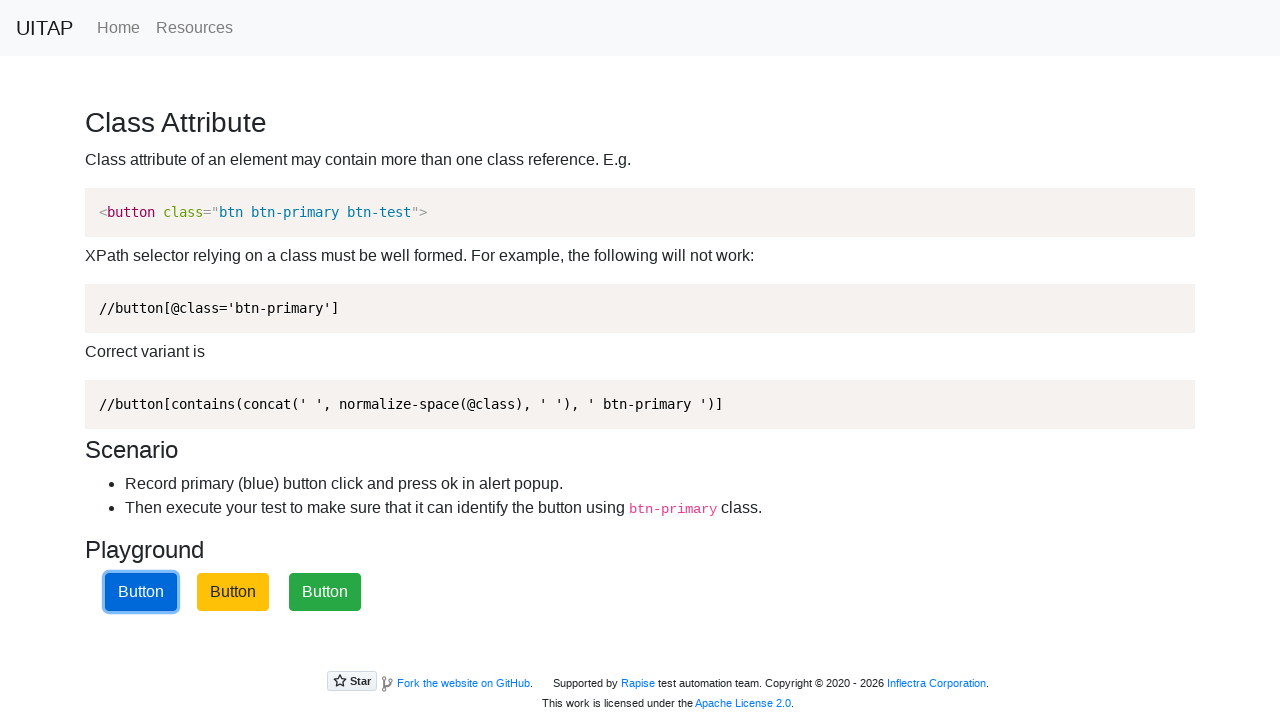

Clicked button with class attribute containing 'btn-primary' (iteration 2) at (141, 592) on xpath=//button[contains(concat(' ', normalize-space(@class), ' '), ' btn-primary
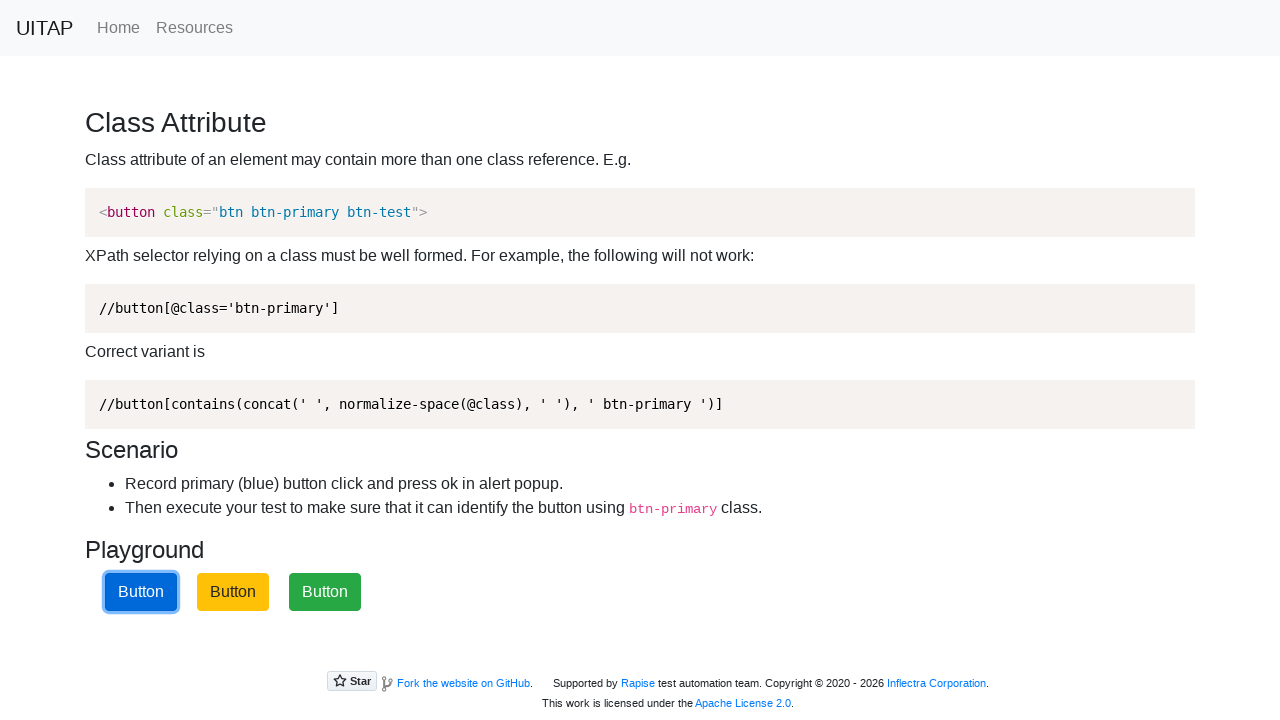

Waited 1000ms for alert to be processed
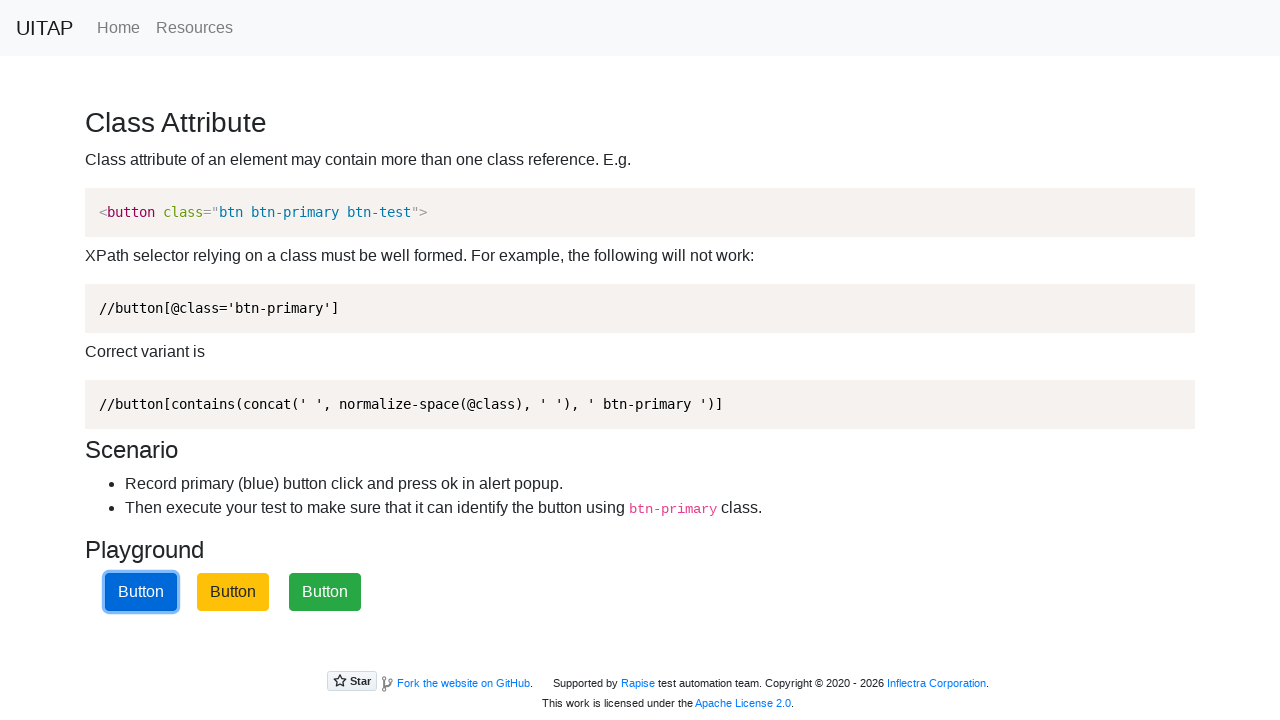

Clicked button with class attribute containing 'btn-primary' (iteration 3) at (141, 592) on xpath=//button[contains(concat(' ', normalize-space(@class), ' '), ' btn-primary
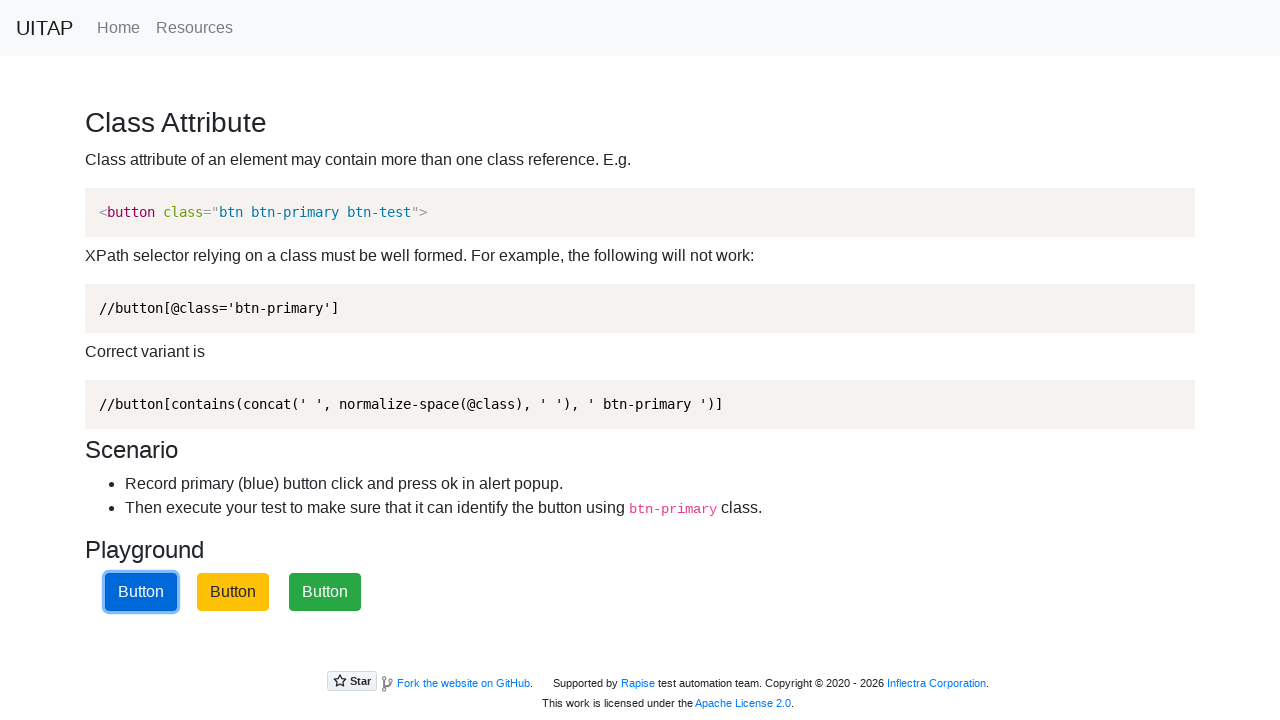

Waited 1000ms for alert to be processed
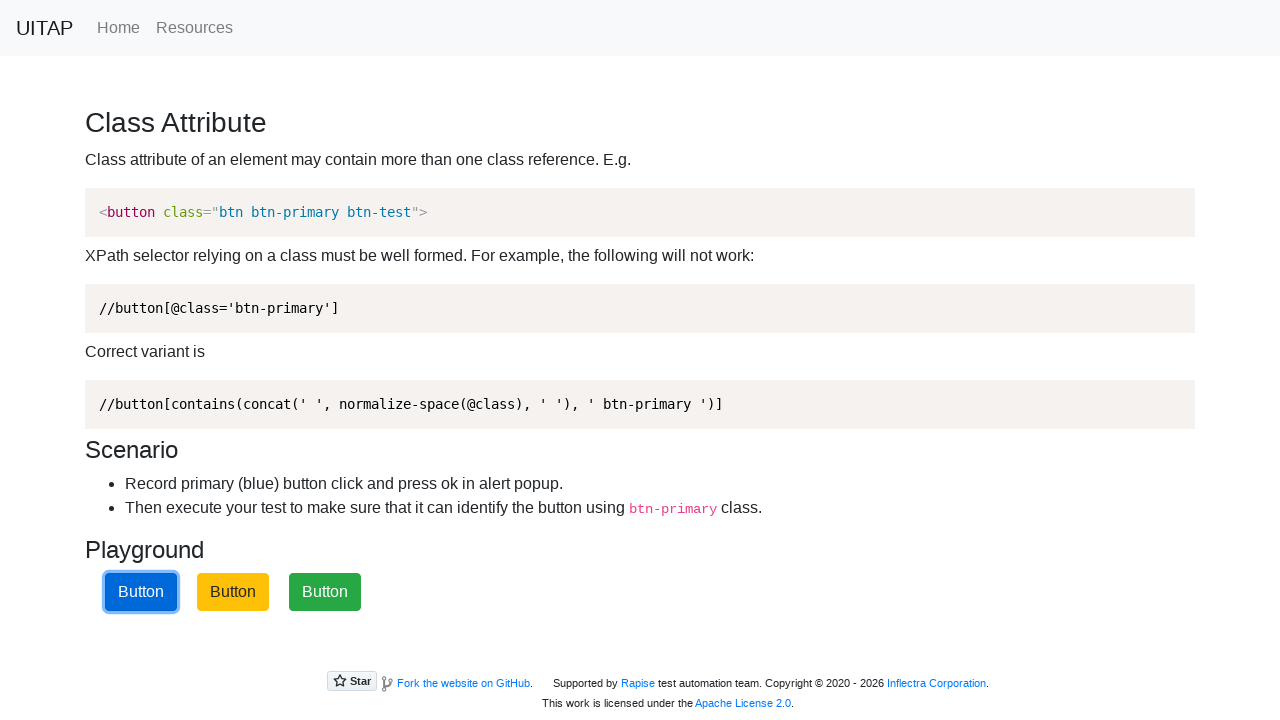

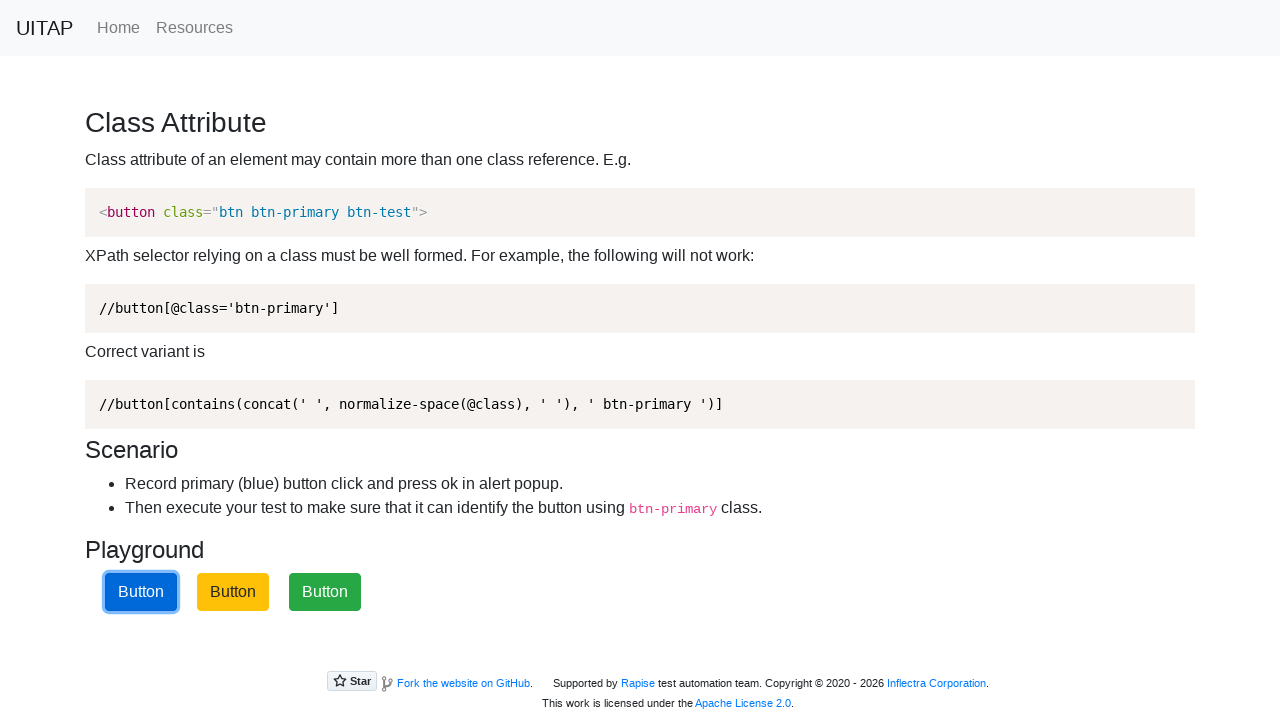